Tests dynamic checkbox toggle functionality by clicking a toggle button to hide the checkbox, verifying it's hidden, then clicking again to show it and verifying it's displayed again.

Starting URL: https://training-support.net/webelements/dynamic-controls

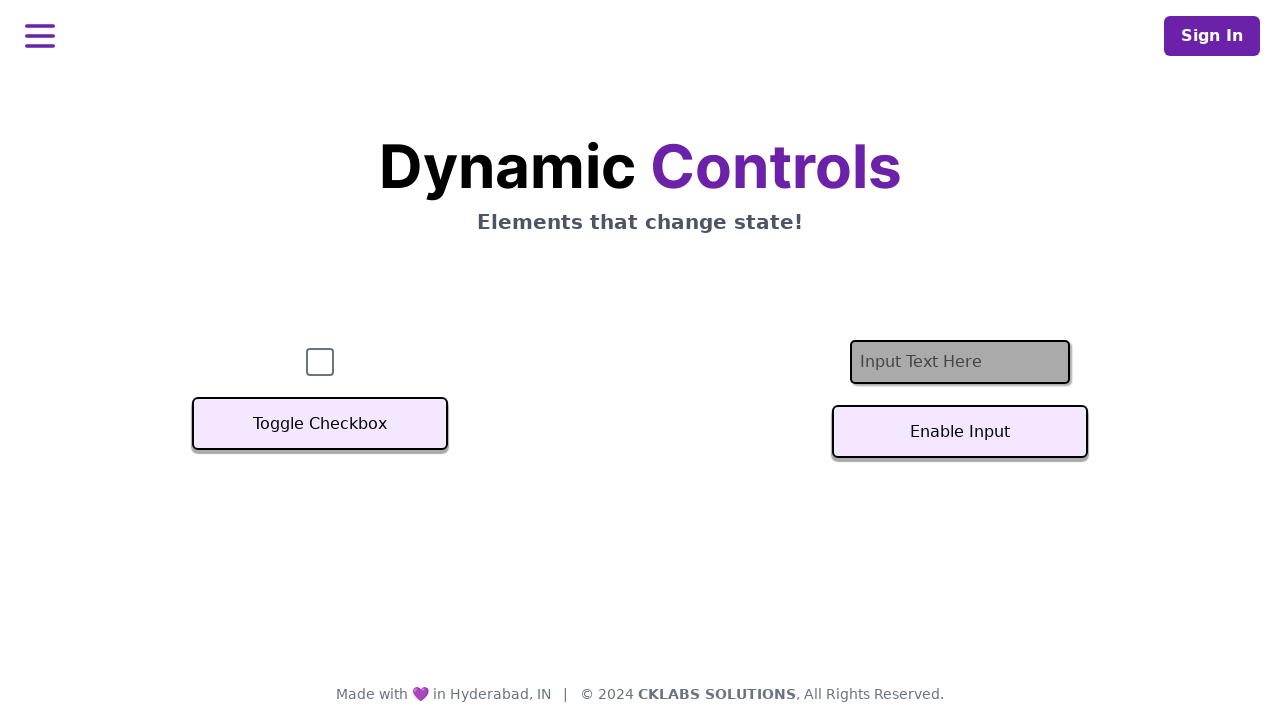

Checkbox is visible on page load
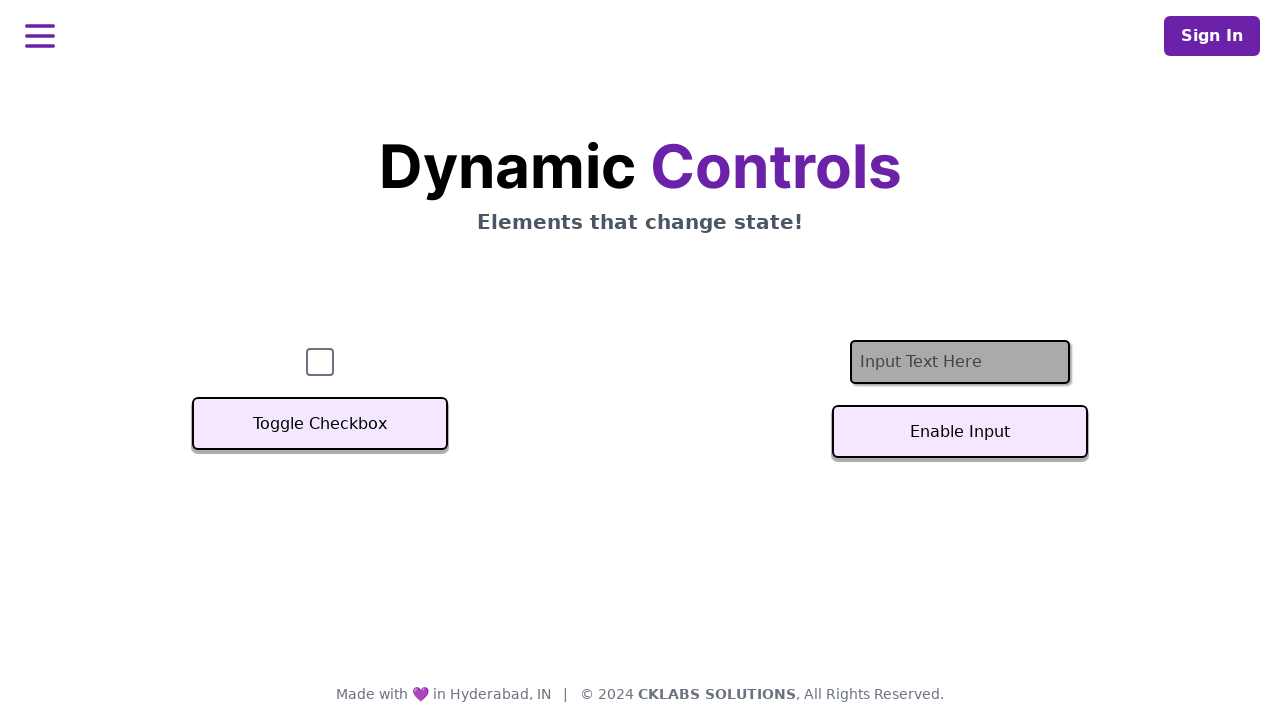

Clicked toggle button to hide checkbox at (320, 424) on xpath=//button[text()='Toggle Checkbox']
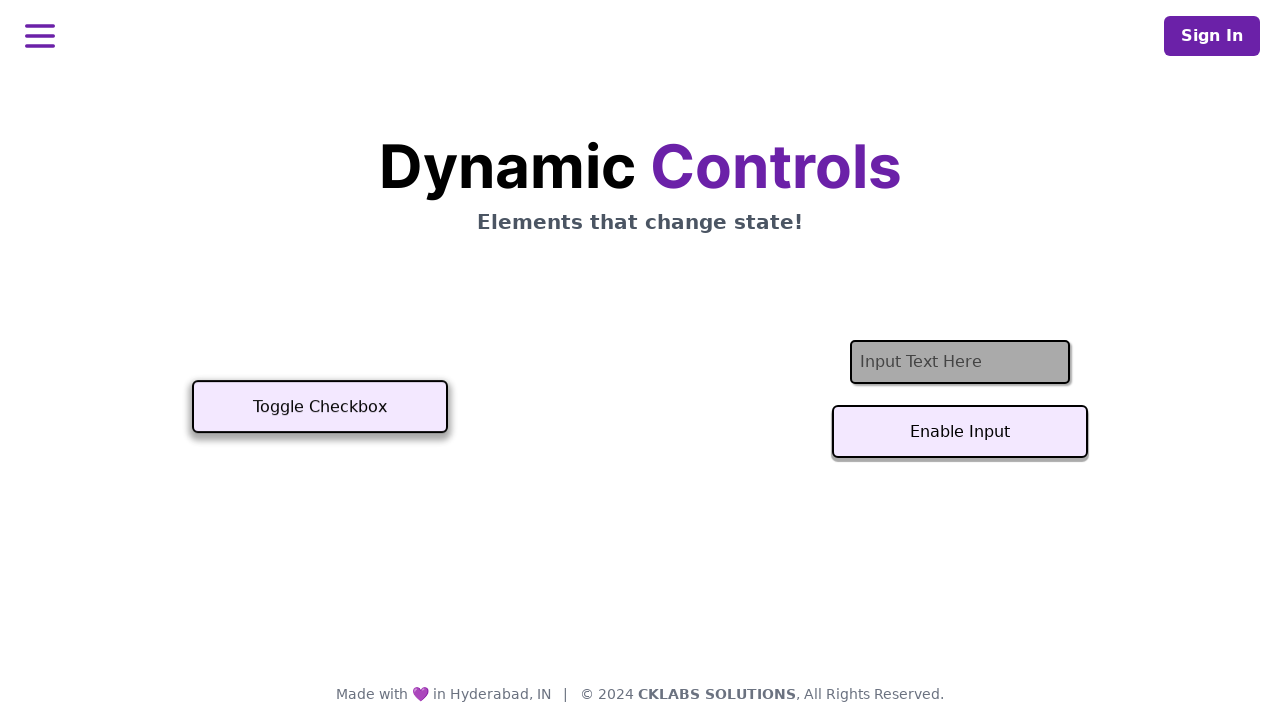

Checkbox is now hidden
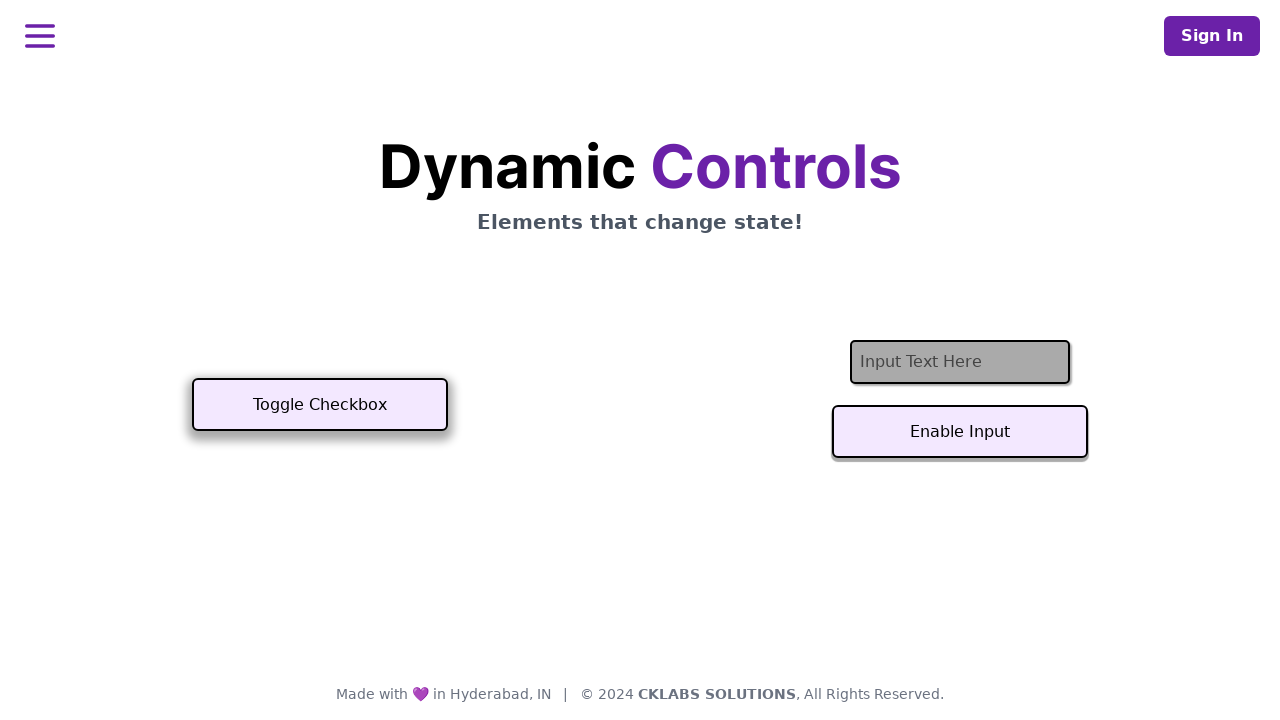

Clicked toggle button to show checkbox at (320, 405) on xpath=//button[text()='Toggle Checkbox']
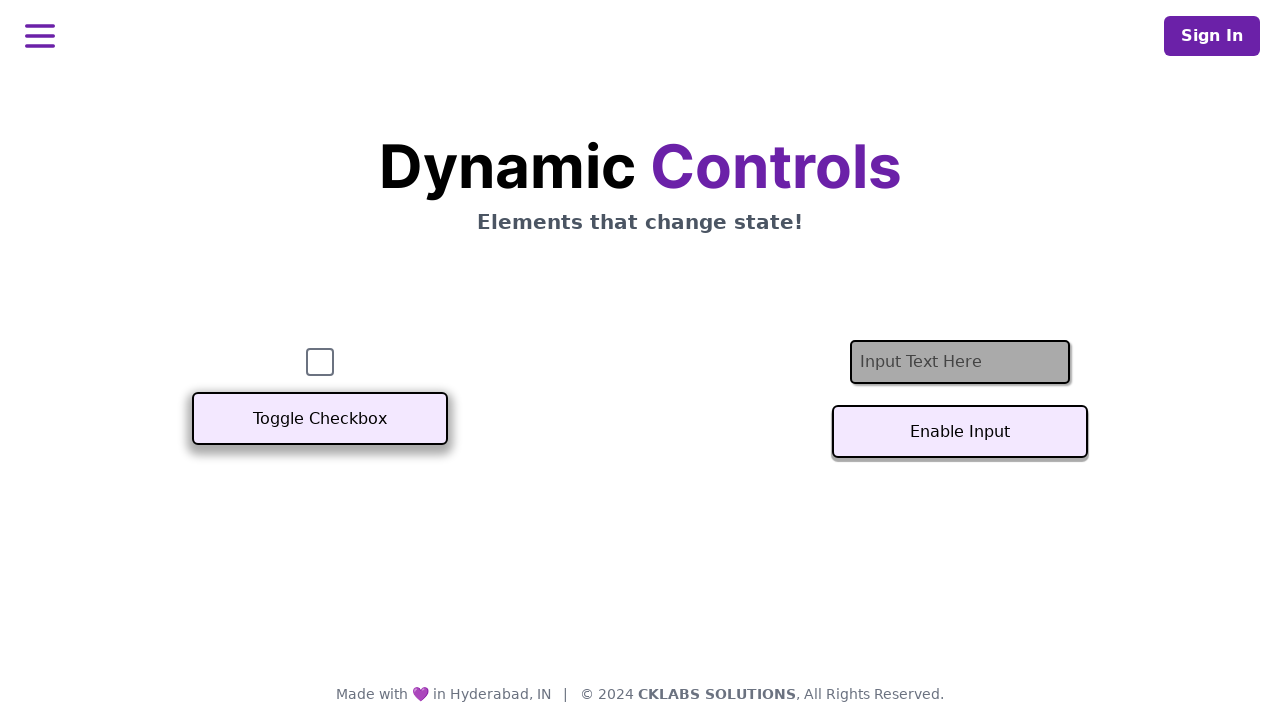

Checkbox is visible again
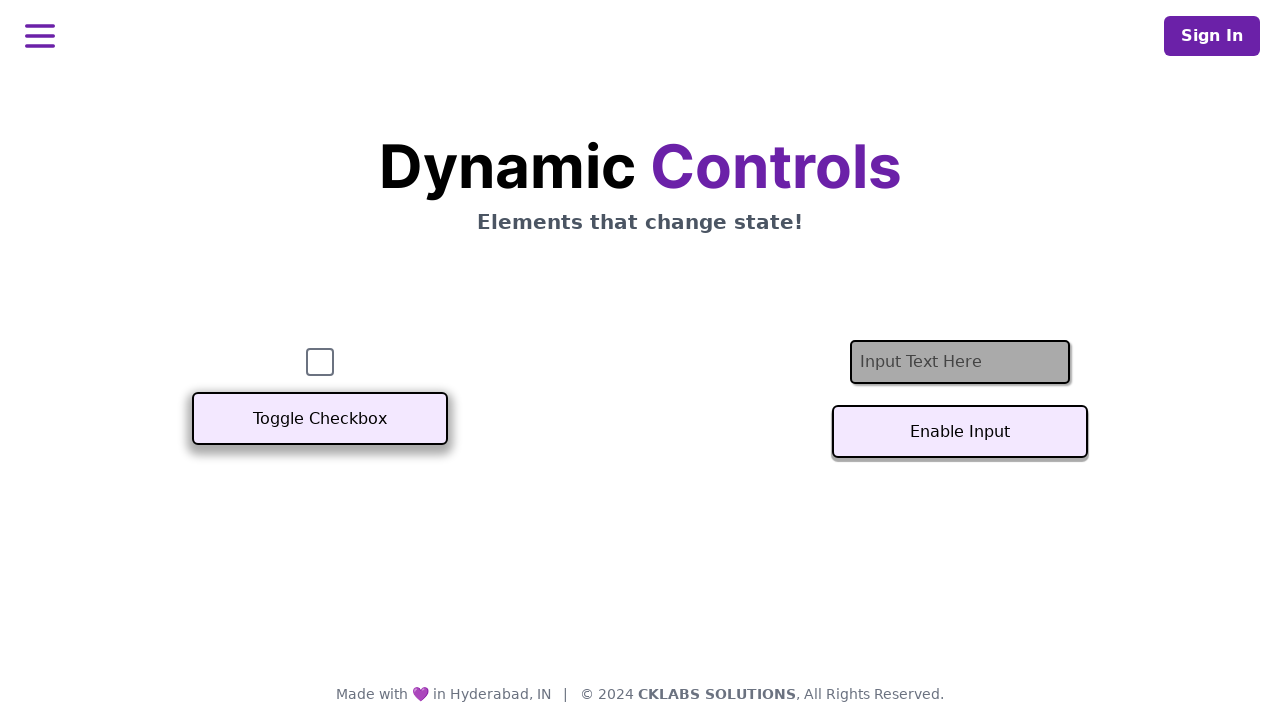

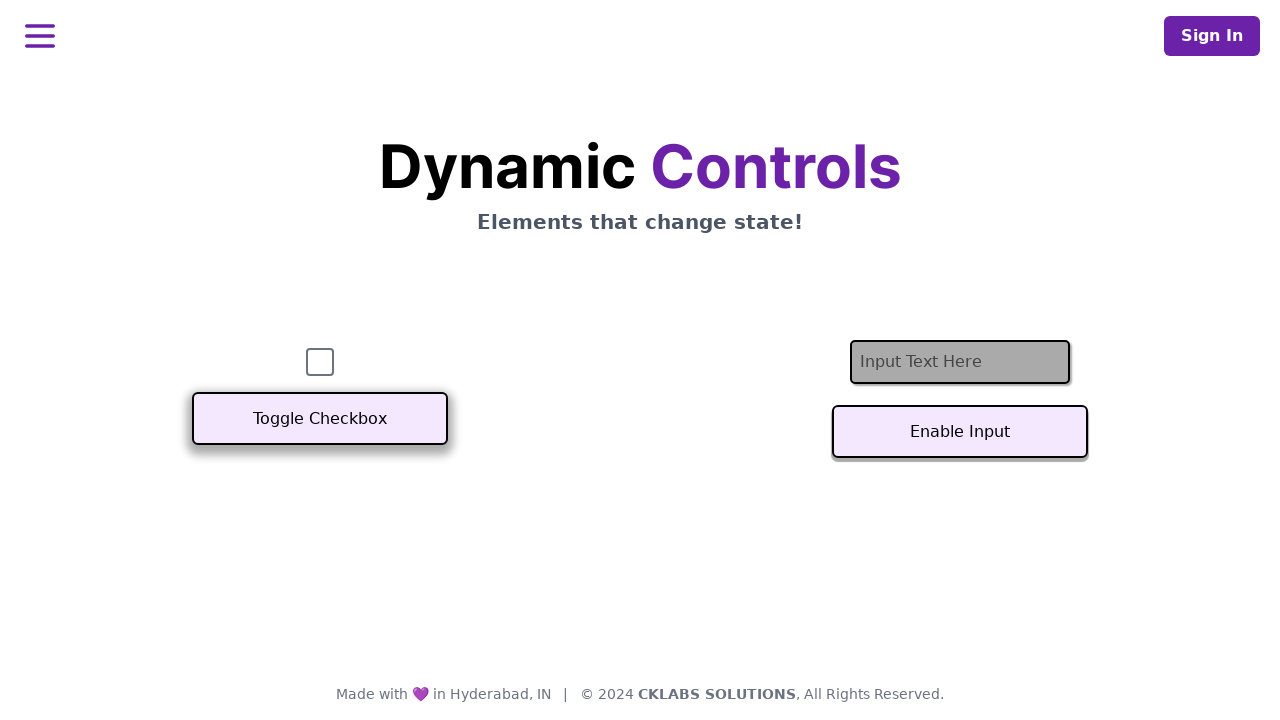